Tests click and drag selection functionality by selecting multiple consecutive items in a grid

Starting URL: https://jqueryui.com/resources/demos/selectable/display-grid.html

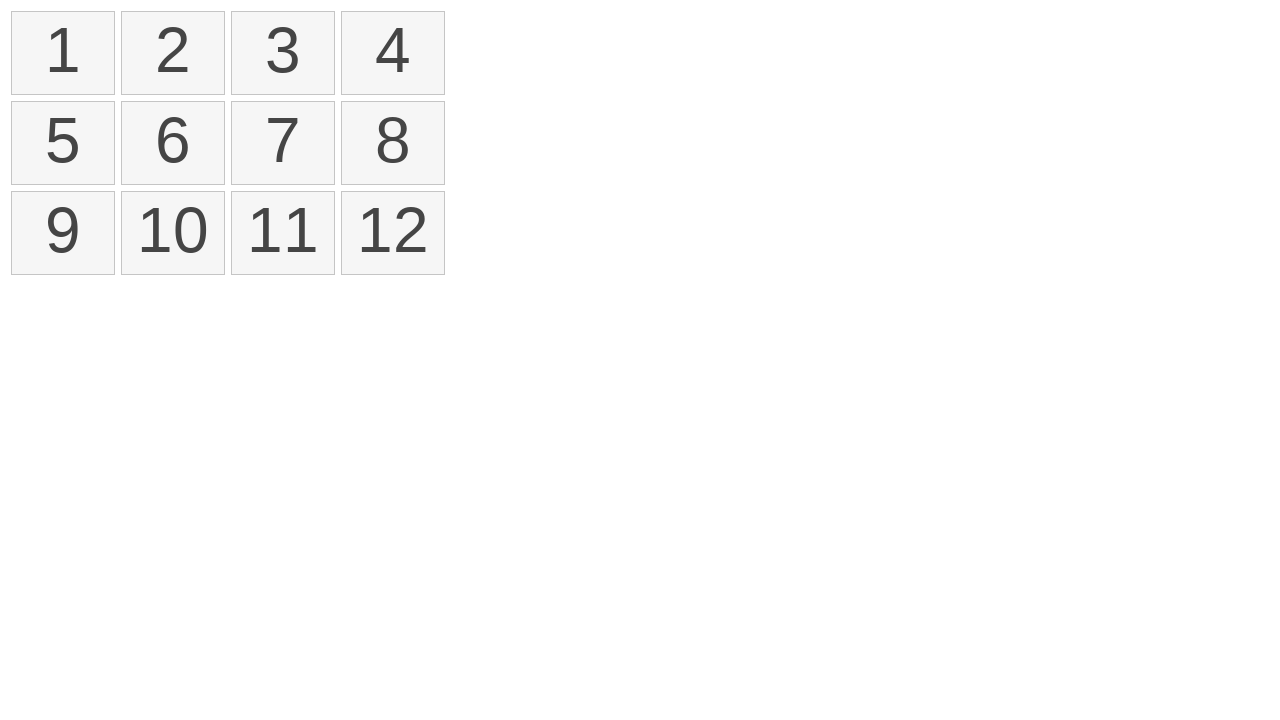

Retrieved all selectable items from the grid
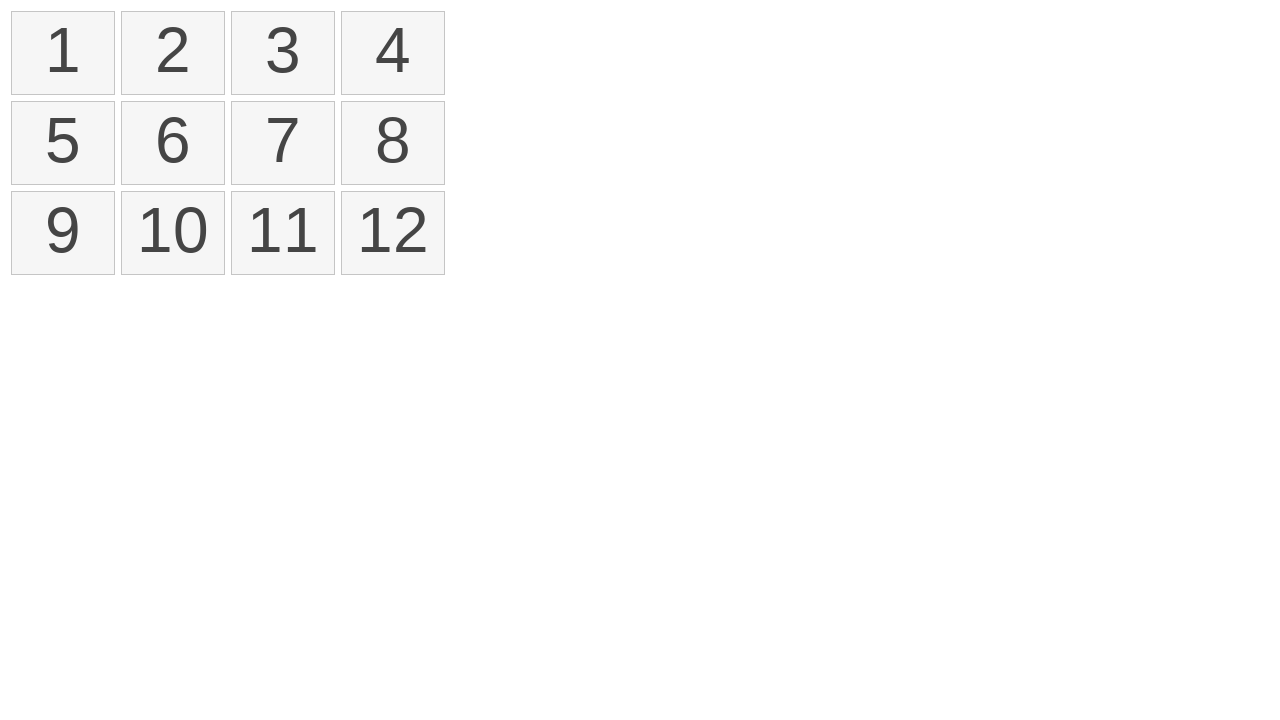

Moved mouse to first item position at (16, 16)
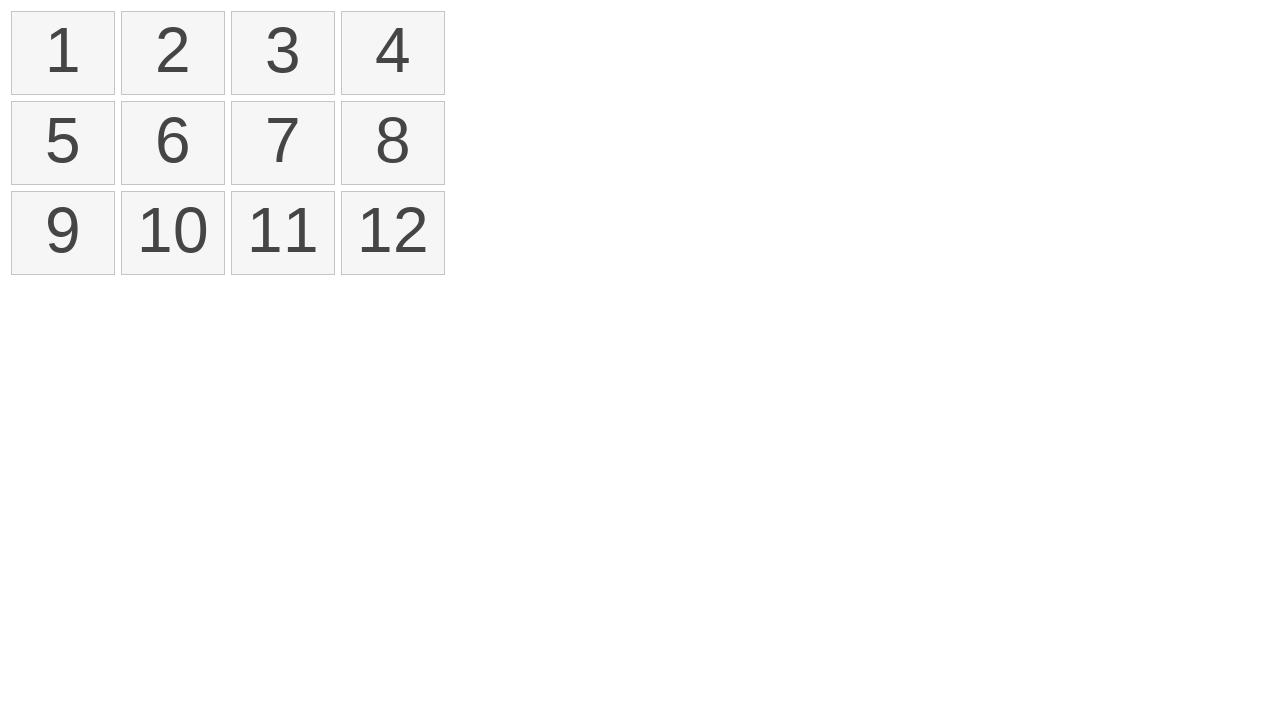

Pressed mouse button down to start selection at (16, 16)
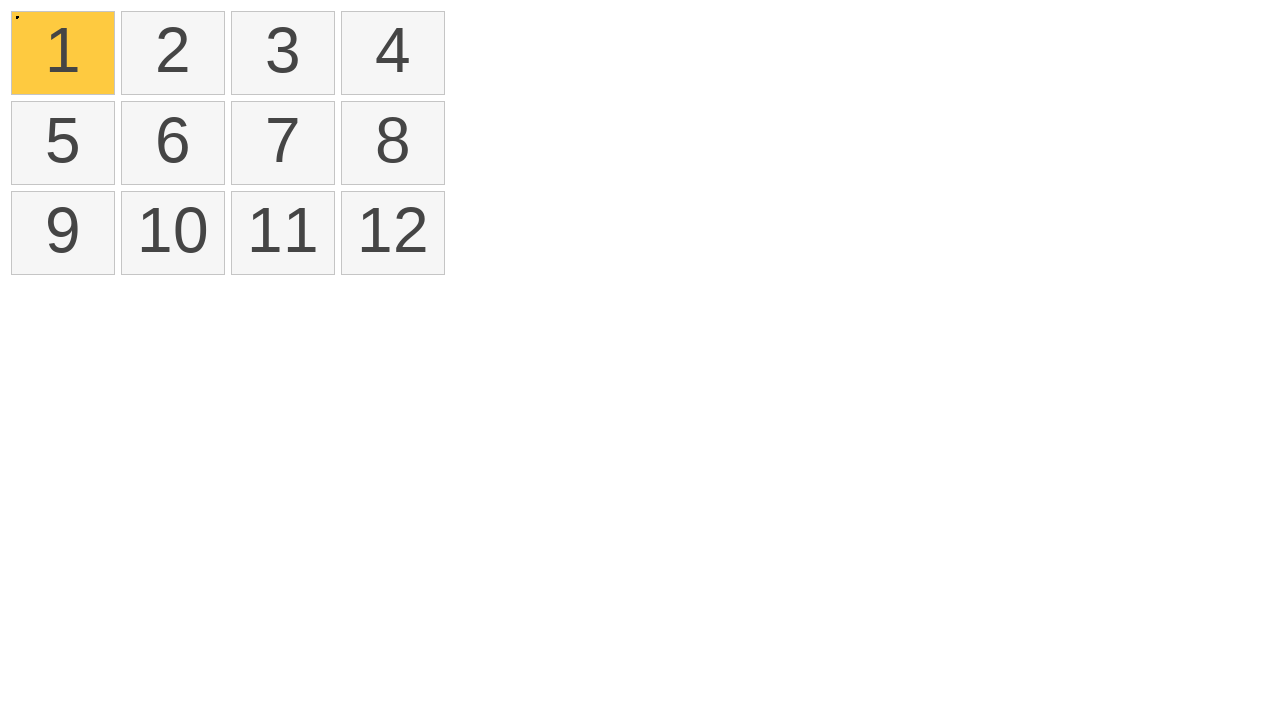

Dragged mouse to fourth item position at (346, 16)
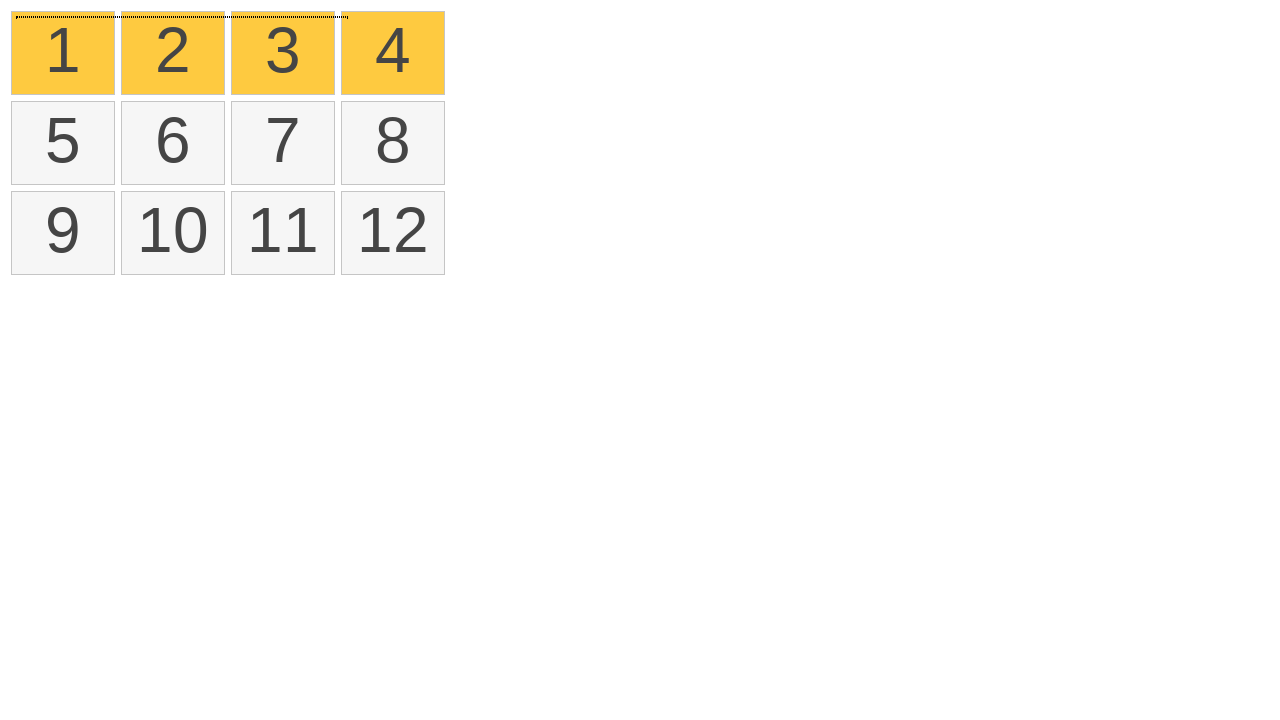

Released mouse button to complete selection at (346, 16)
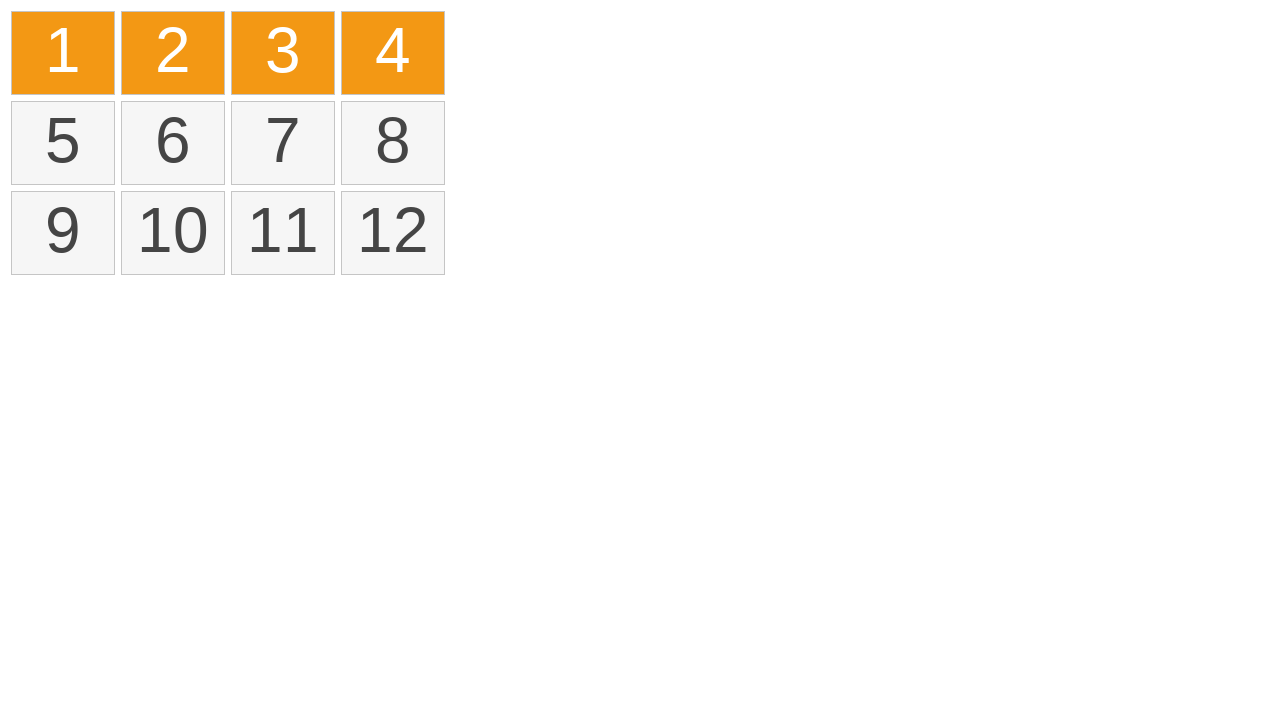

Retrieved all selected items to verify selection
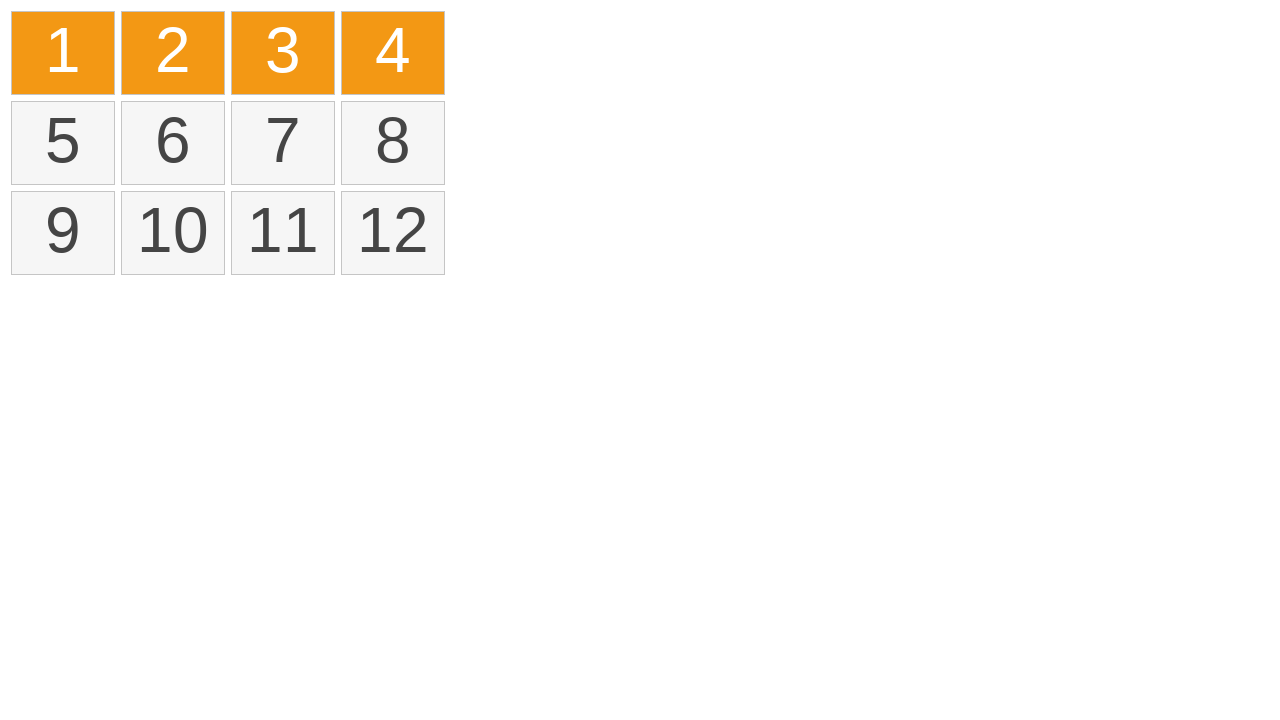

Verified that exactly 4 items are selected
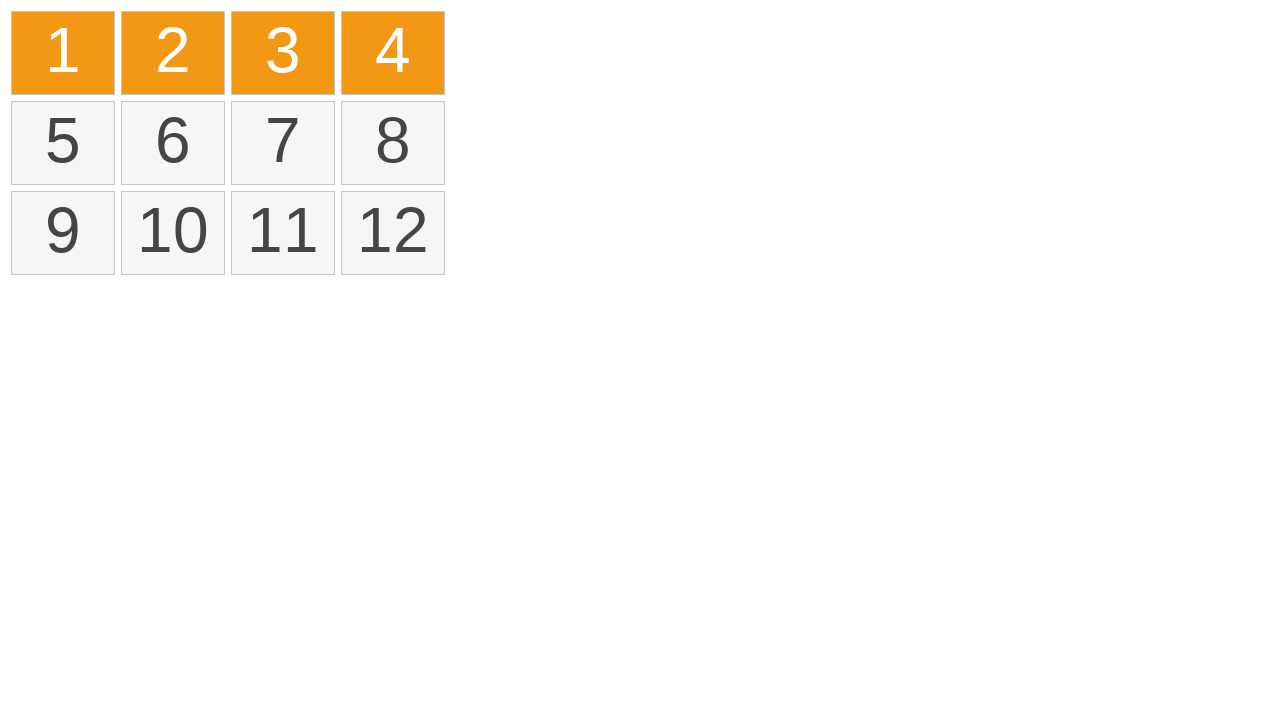

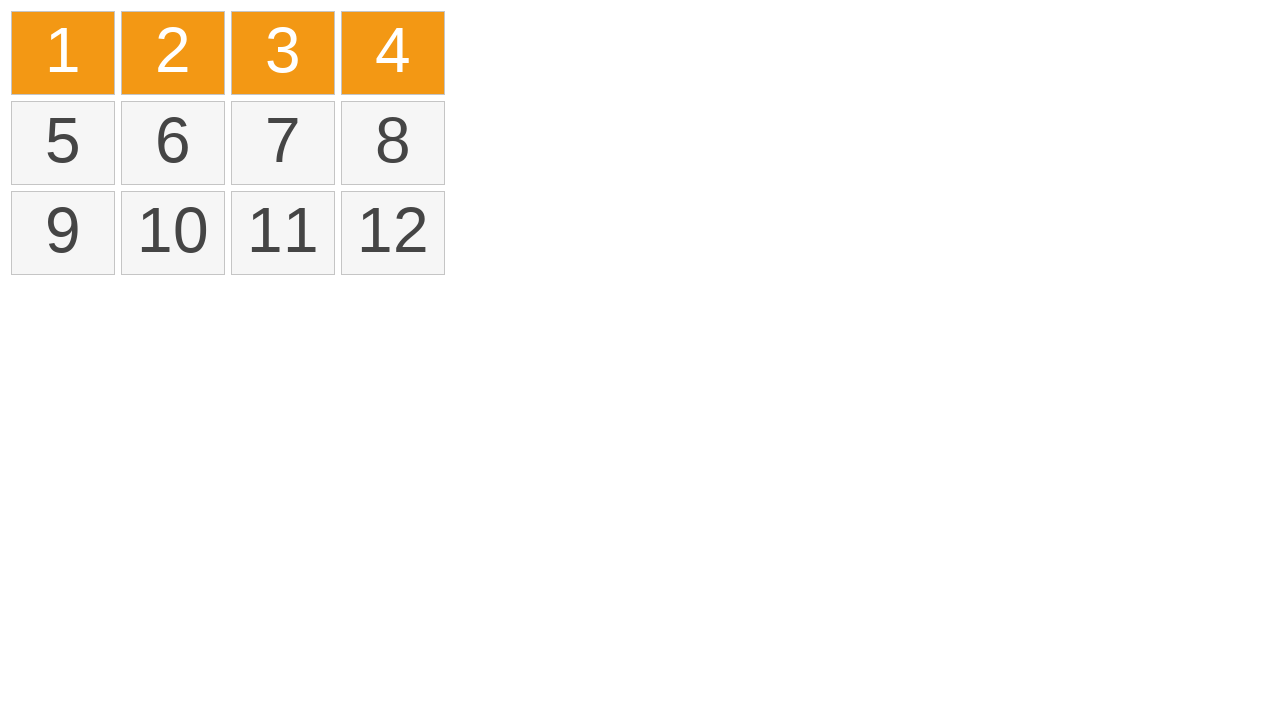